Tests adding todo items to a todo list by creating two items and verifying they appear in the list

Starting URL: https://demo.playwright.dev/todomvc

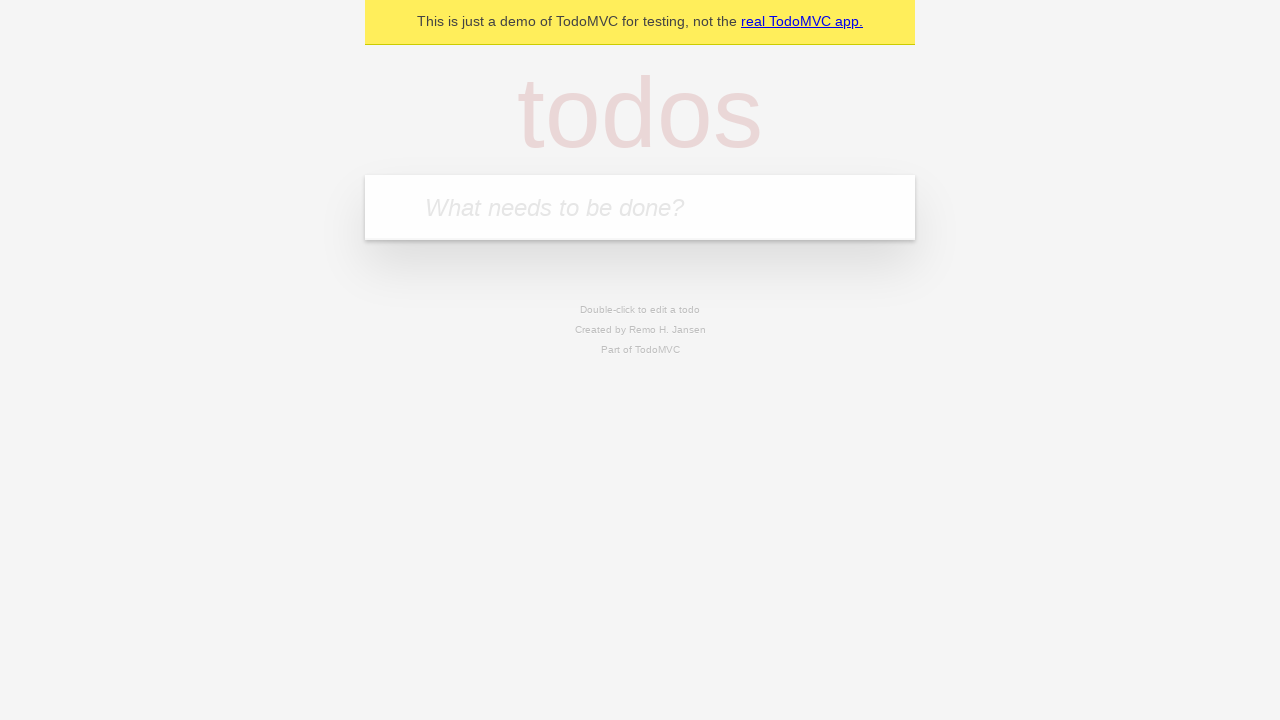

Filled new todo input with 'buy some cheese' on .new-todo
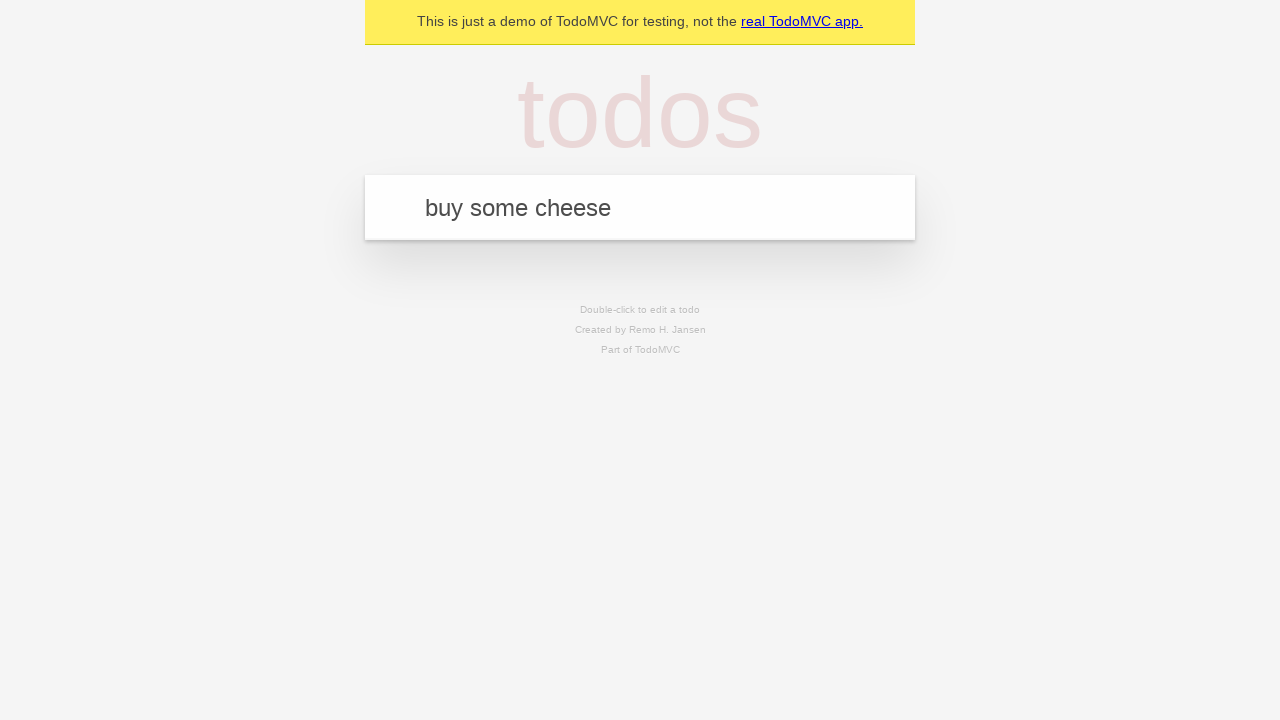

Pressed Enter to create first todo item on .new-todo
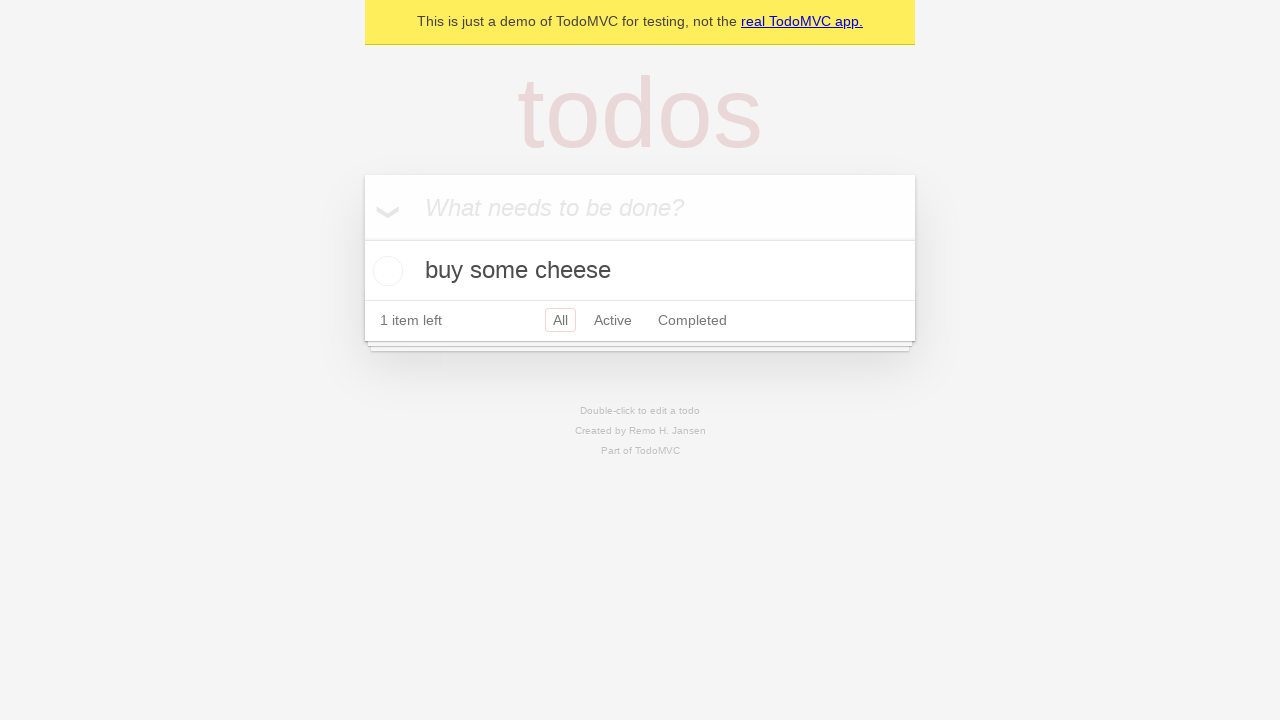

First todo item appeared in the list
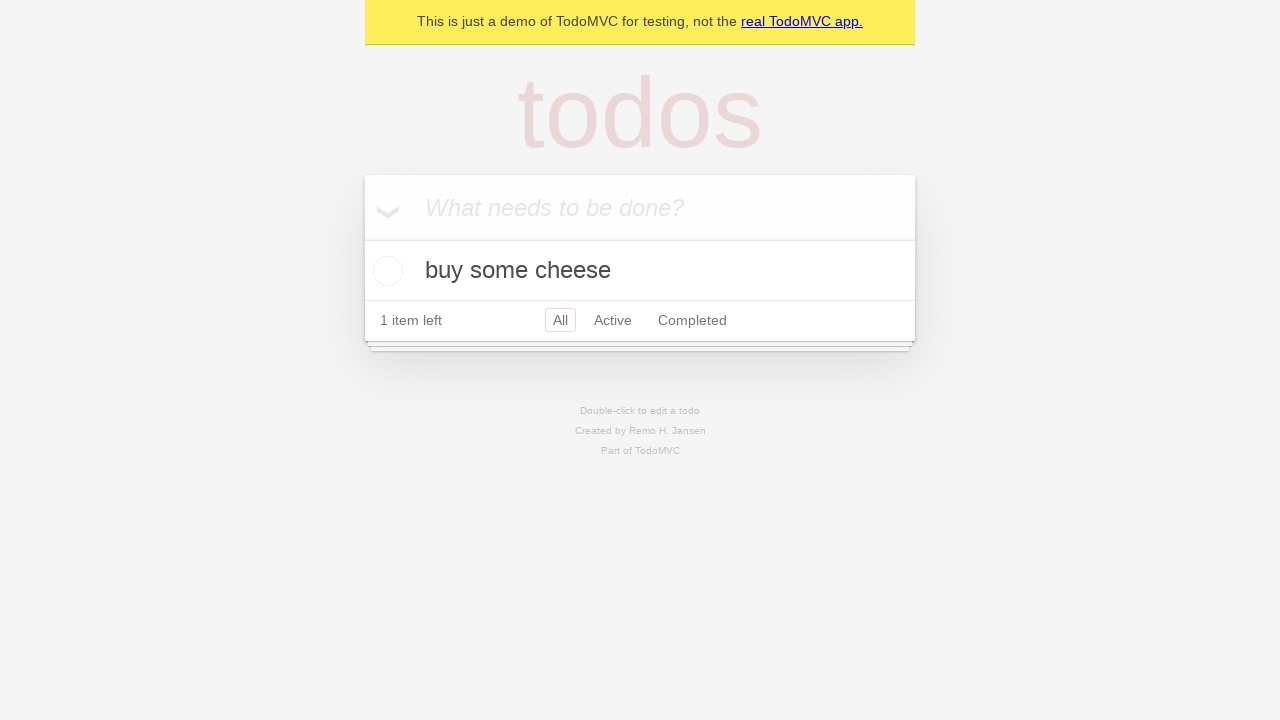

Filled new todo input with 'feed the cat' on .new-todo
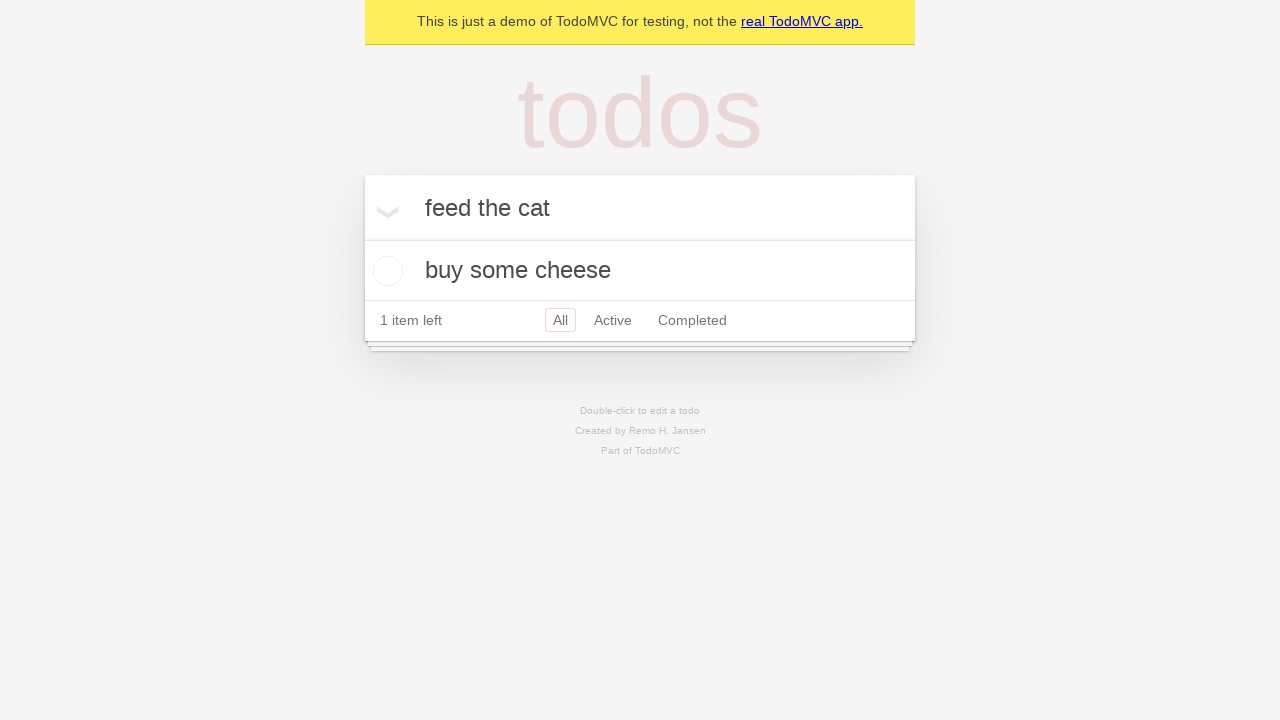

Pressed Enter to create second todo item on .new-todo
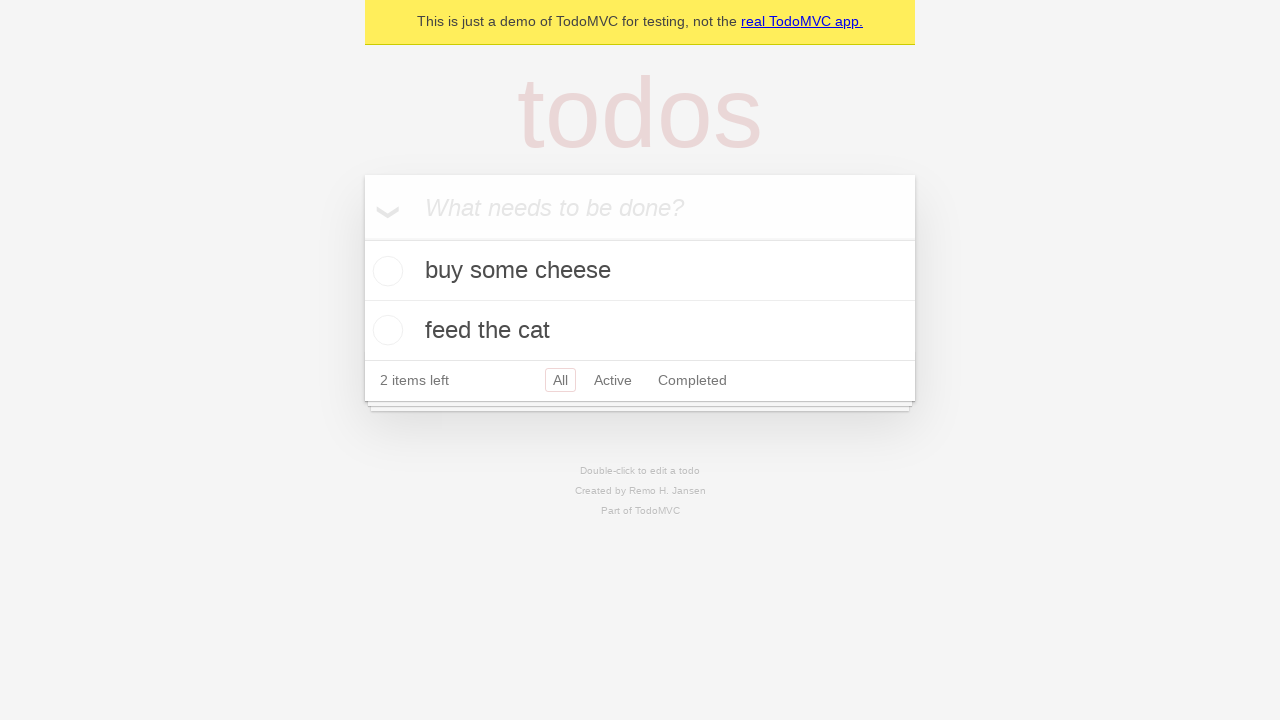

Second todo item appeared in the list
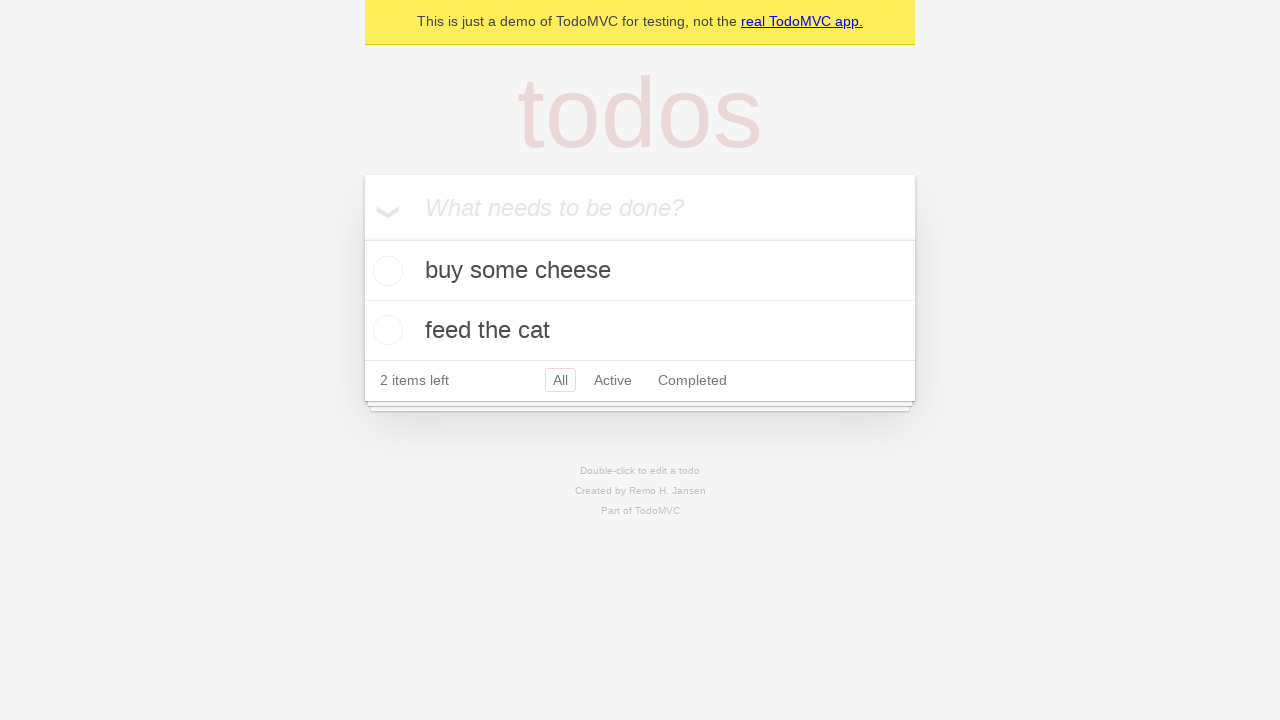

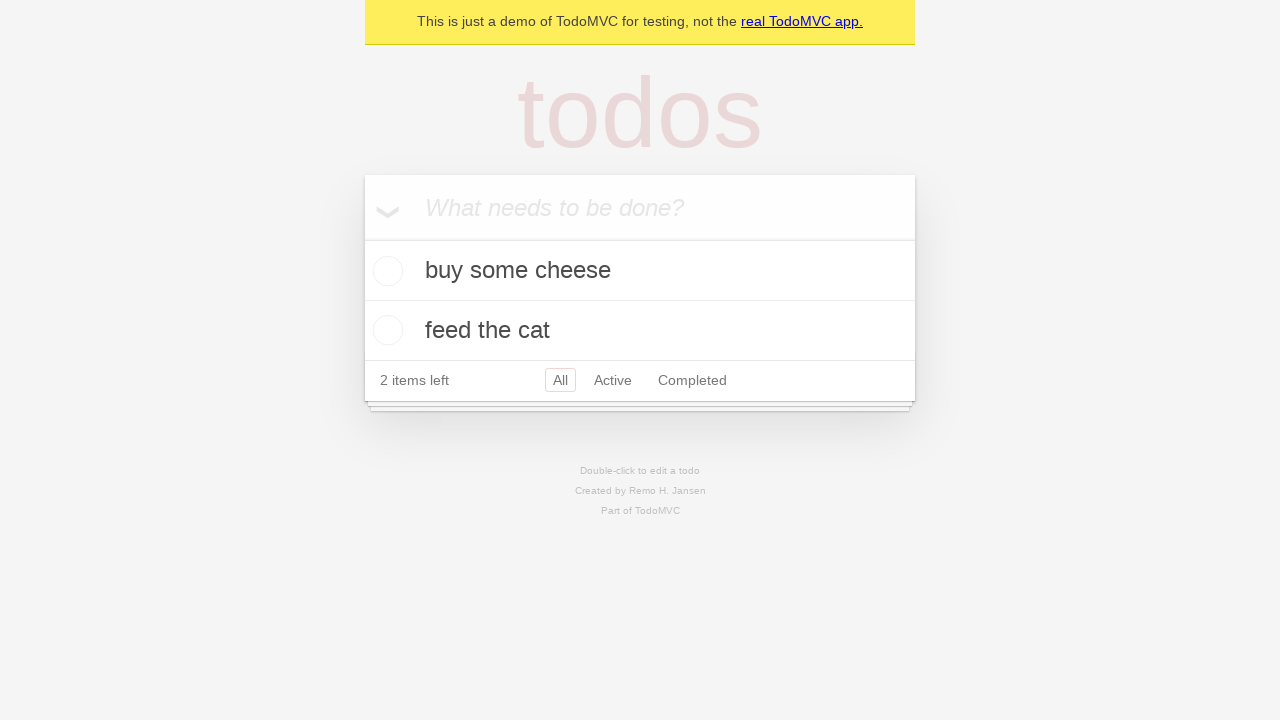